Tests add and remove elements functionality by clicking Add Element button, verifying Delete button appears, then clicking Delete and verifying it's removed

Starting URL: https://the-internet.herokuapp.com/add_remove_elements/

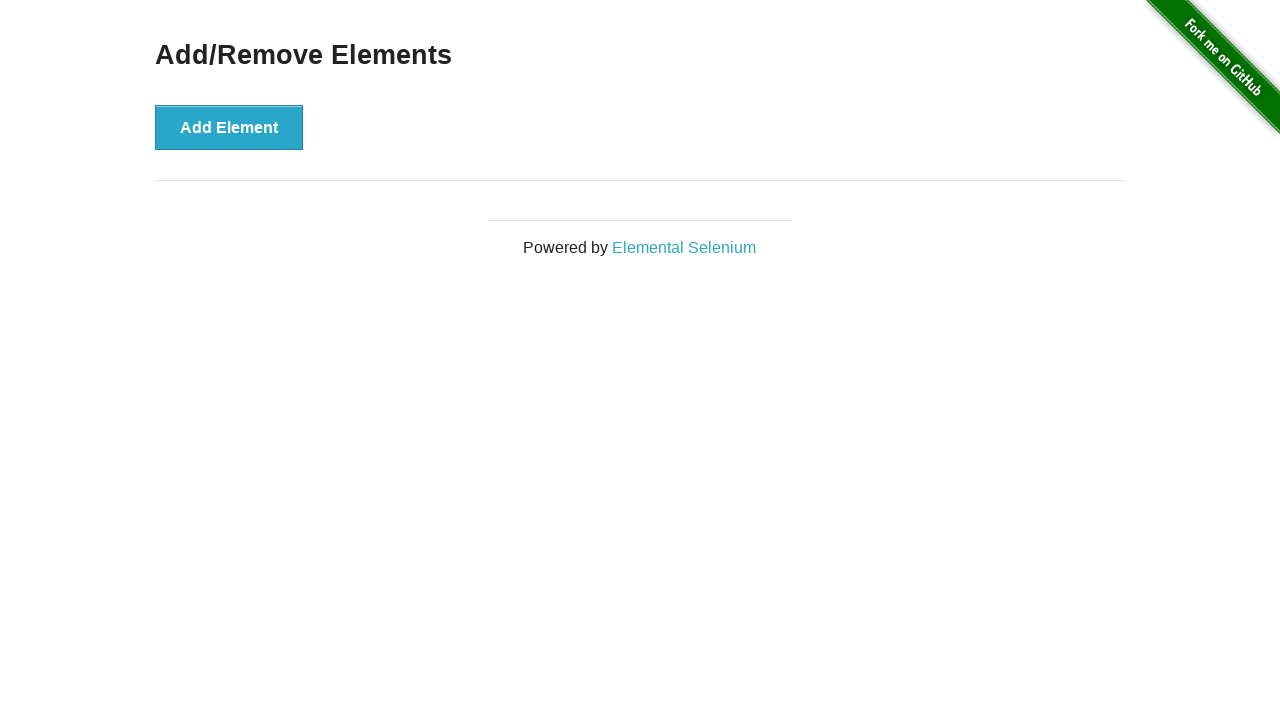

Clicked Add Element button at (229, 127) on xpath=//button[text()='Add Element']
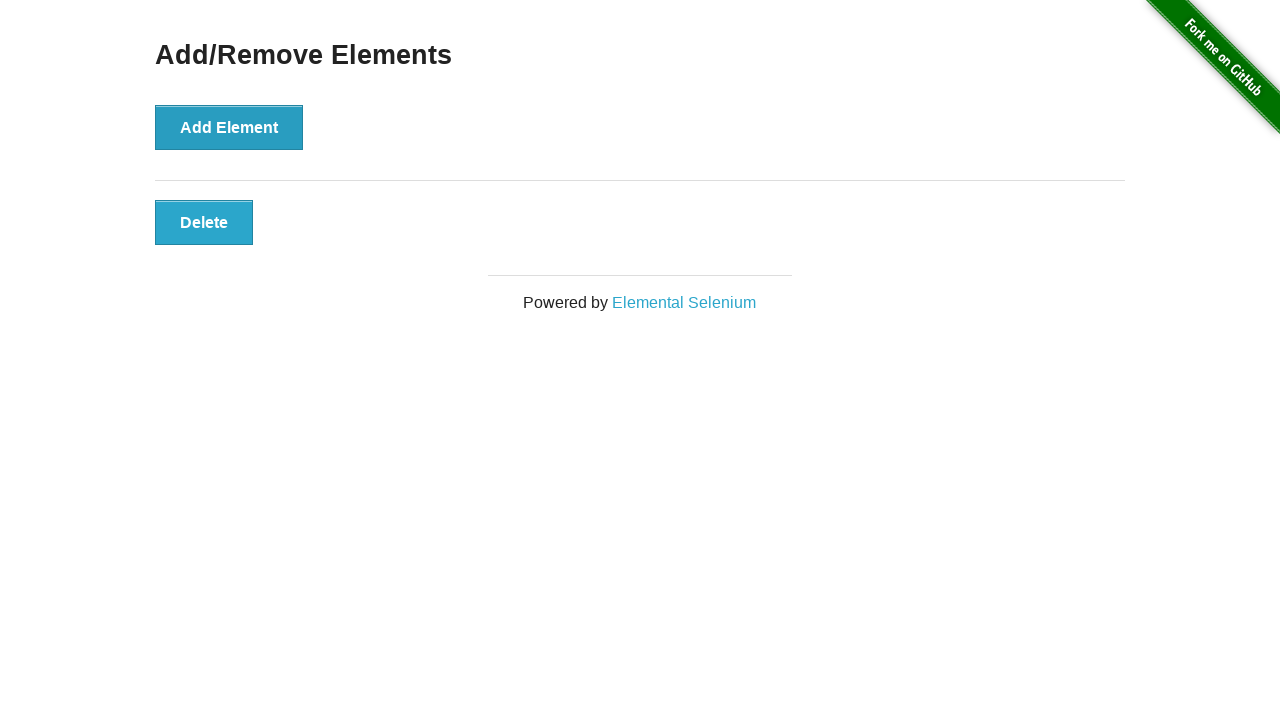

Delete button appeared after clicking Add Element
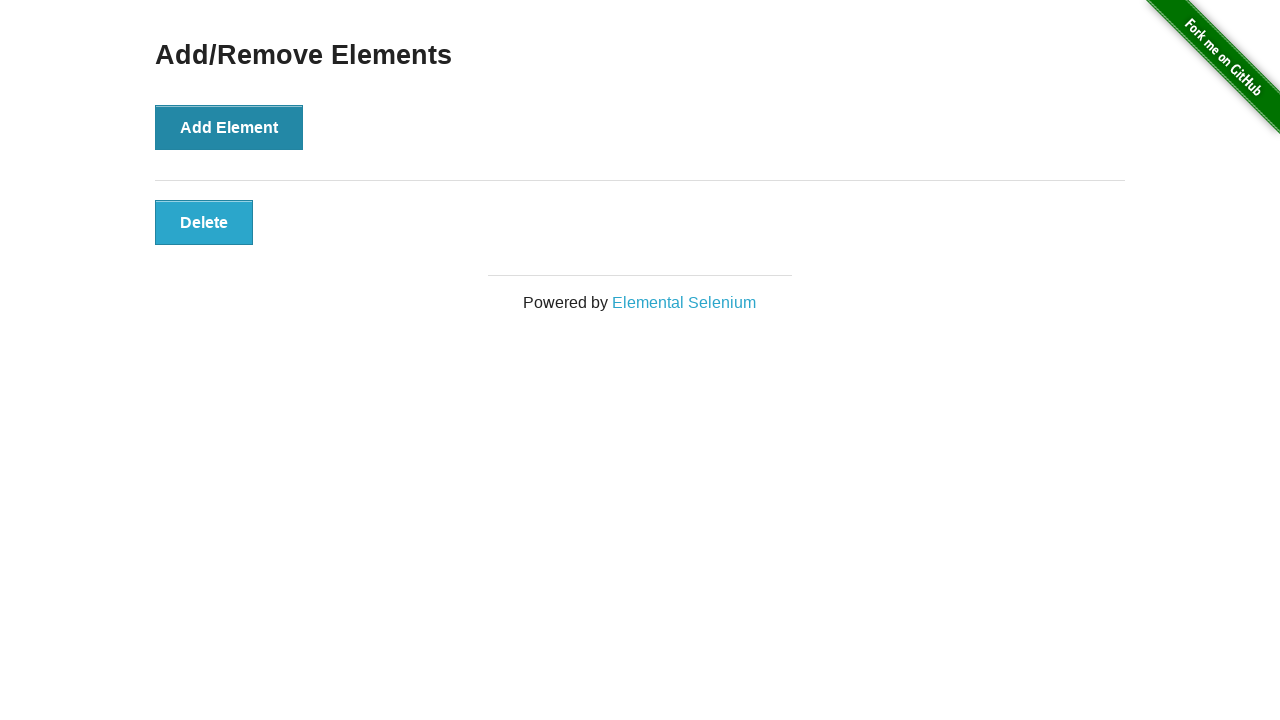

Clicked Delete button to remove element at (204, 222) on xpath=//button[text()='Delete']
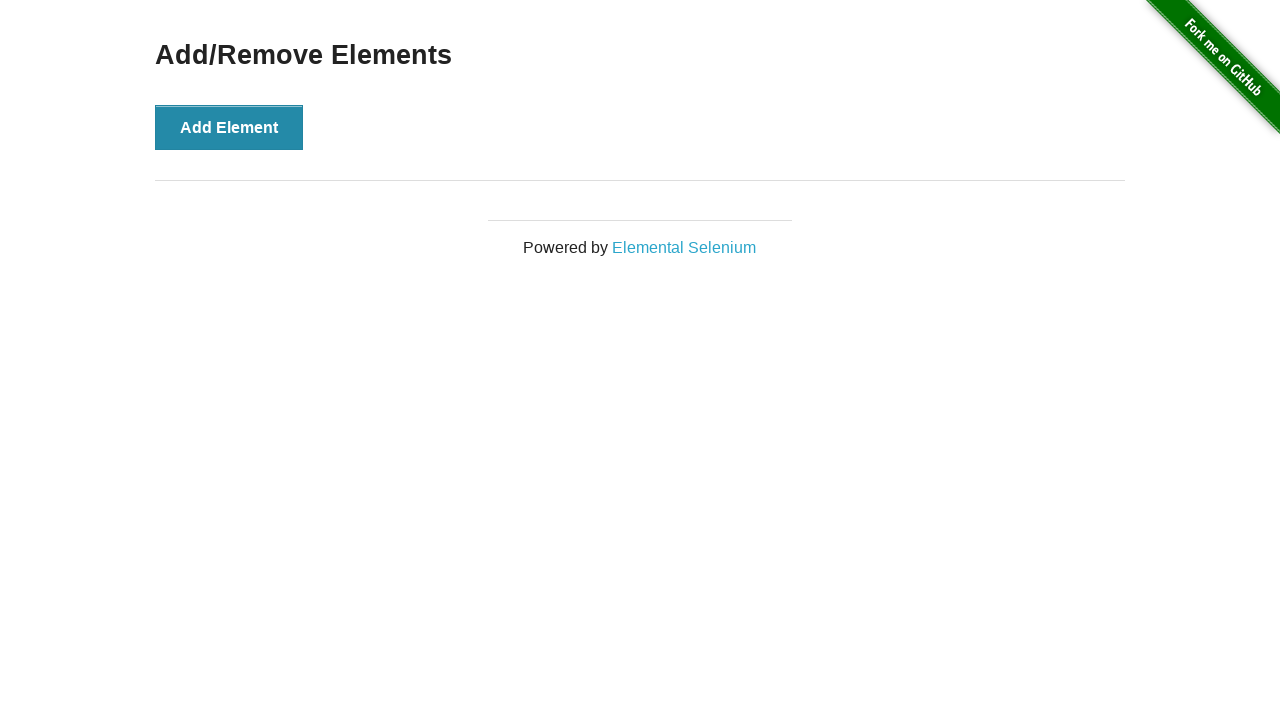

Verified Delete button is no longer visible after deletion
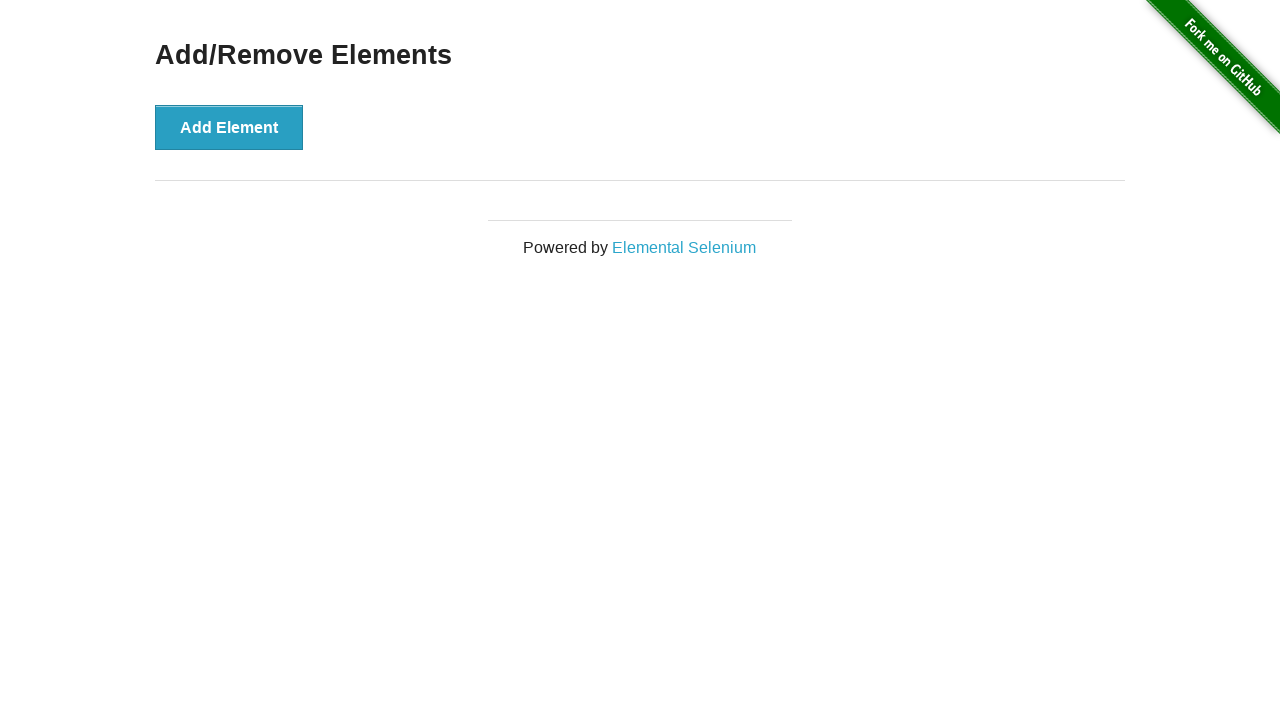

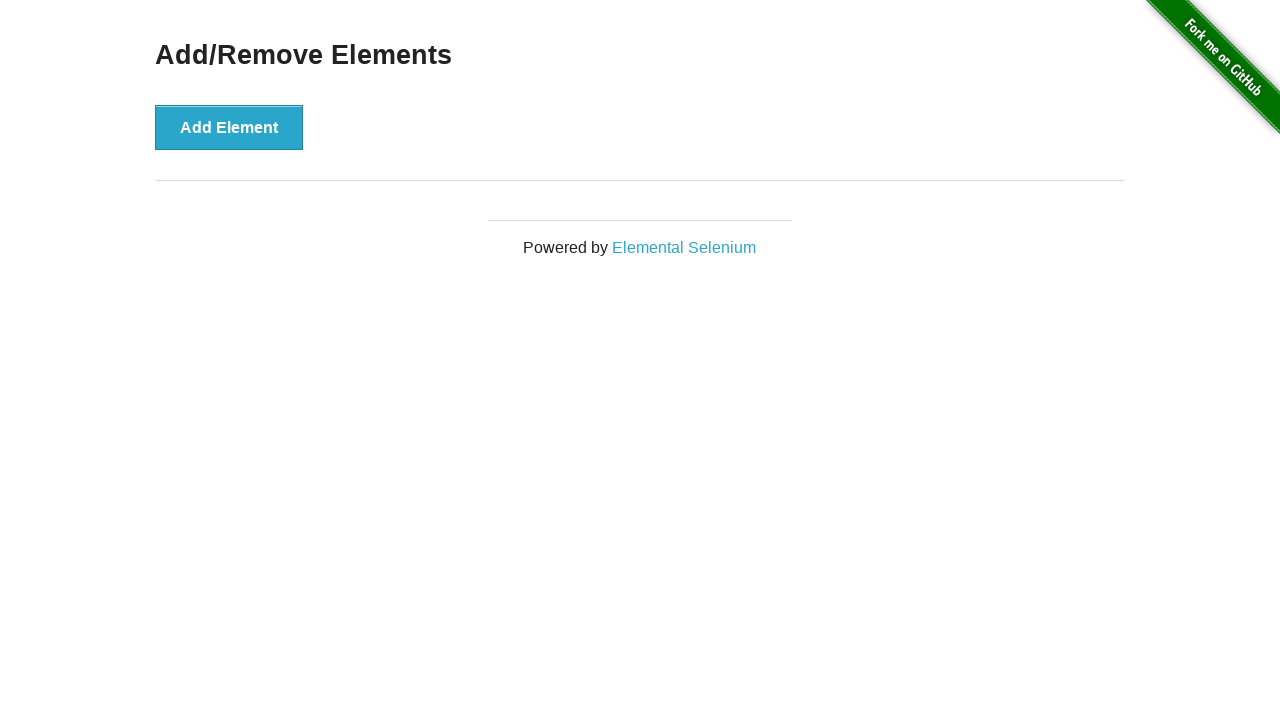